Interacts with an interactive SVG map by switching to an iframe, scrolling, and hovering over each state region element

Starting URL: https://petdiseasealerts.org/forecast-map#/

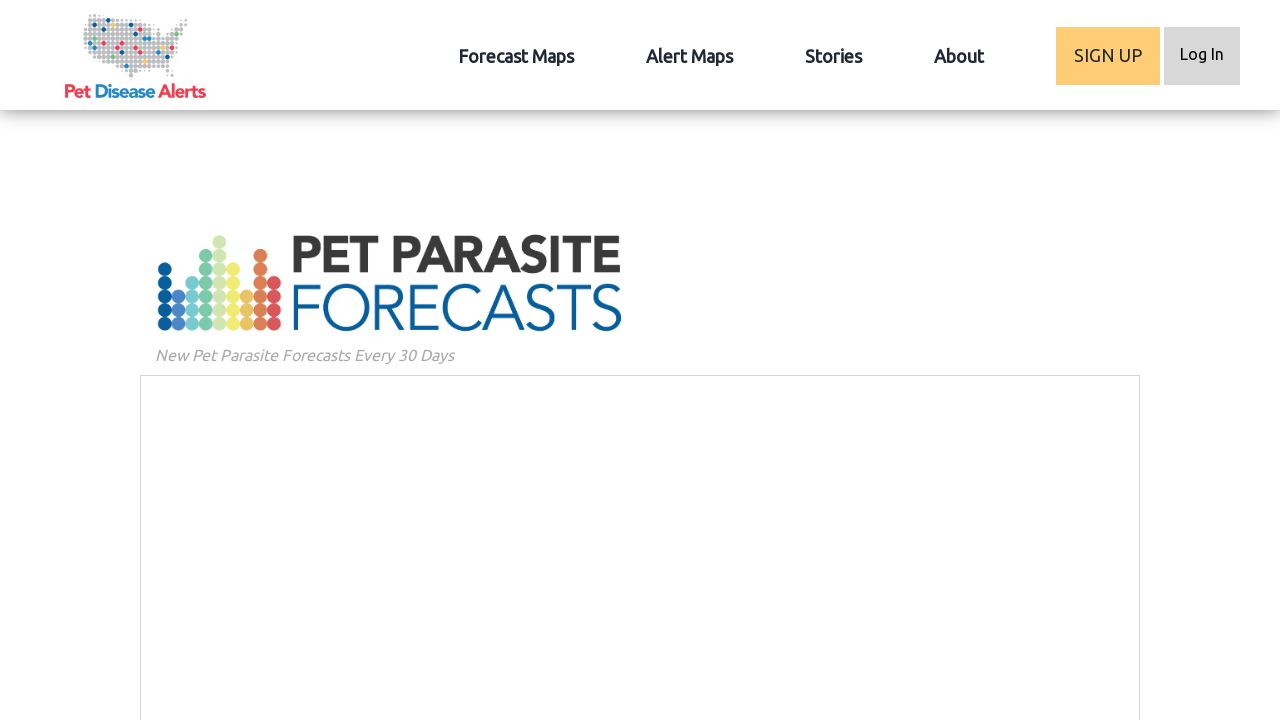

Waited for iframe with id containing 'map-instance' to load
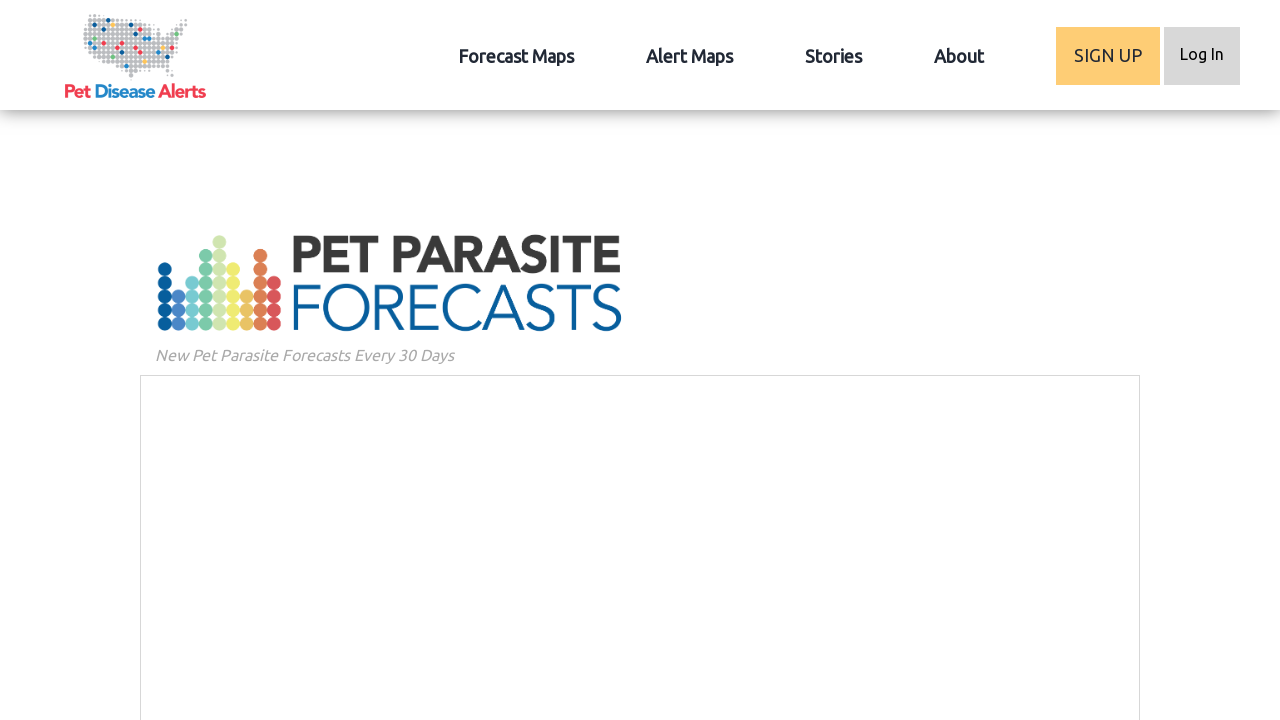

Located iframe element to access SVG map
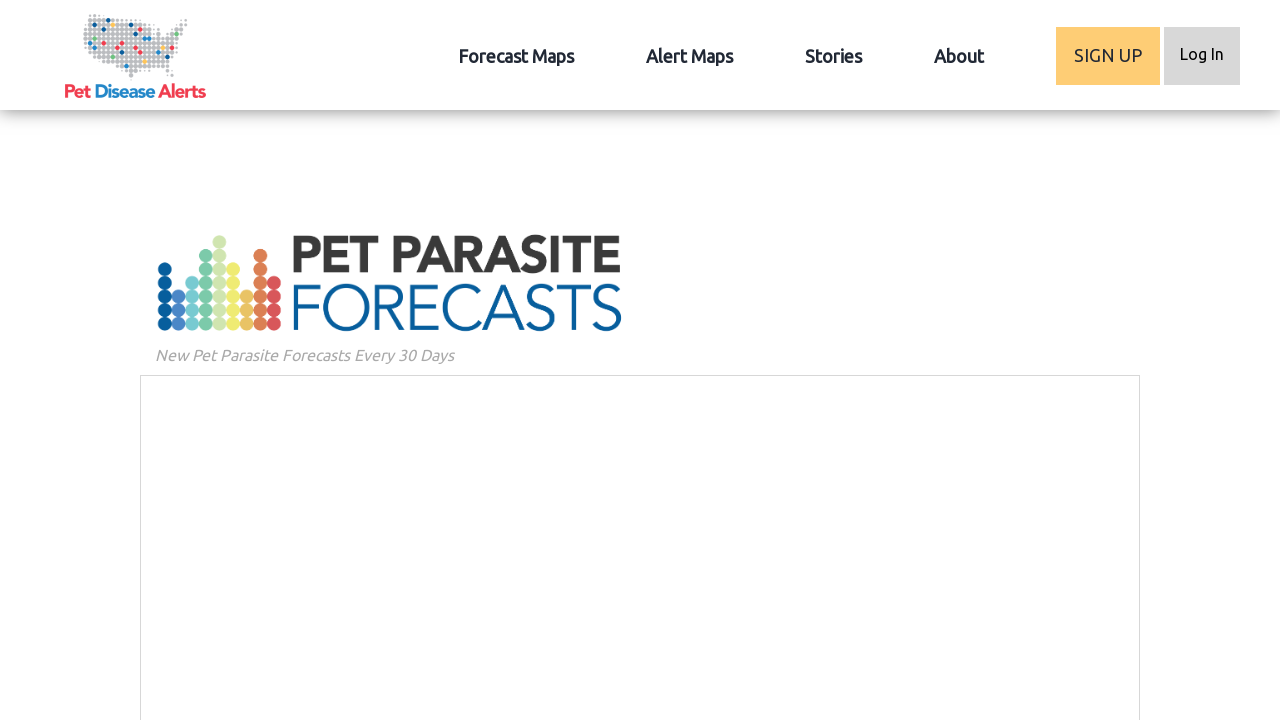

Scrolled down 1000 pixels within the page
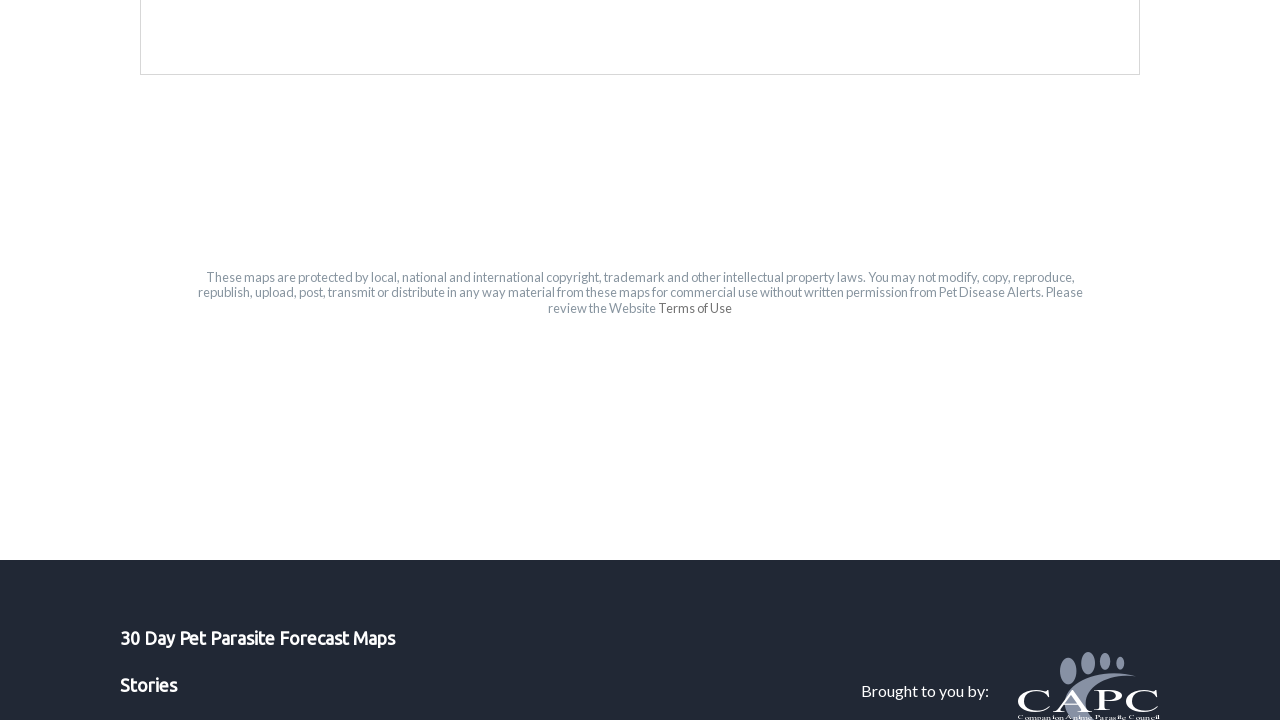

Waited 2 seconds for the map to stabilize after scrolling
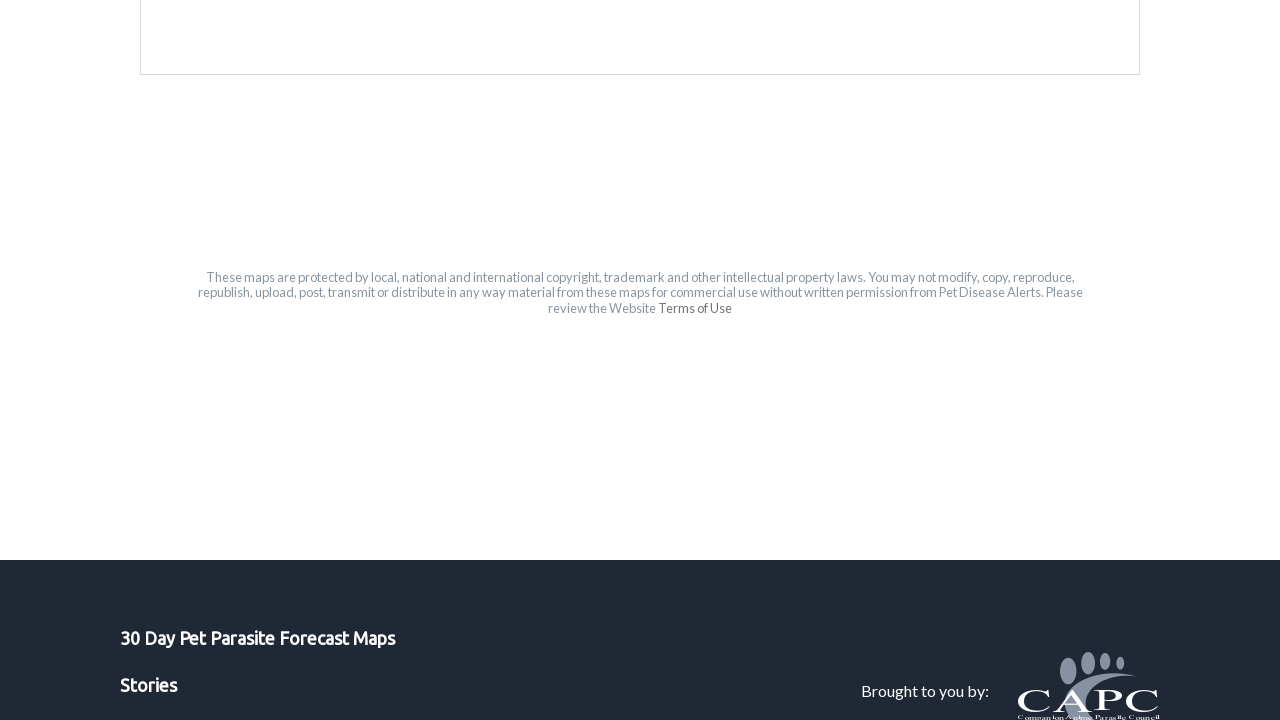

Located all state region elements in the SVG map
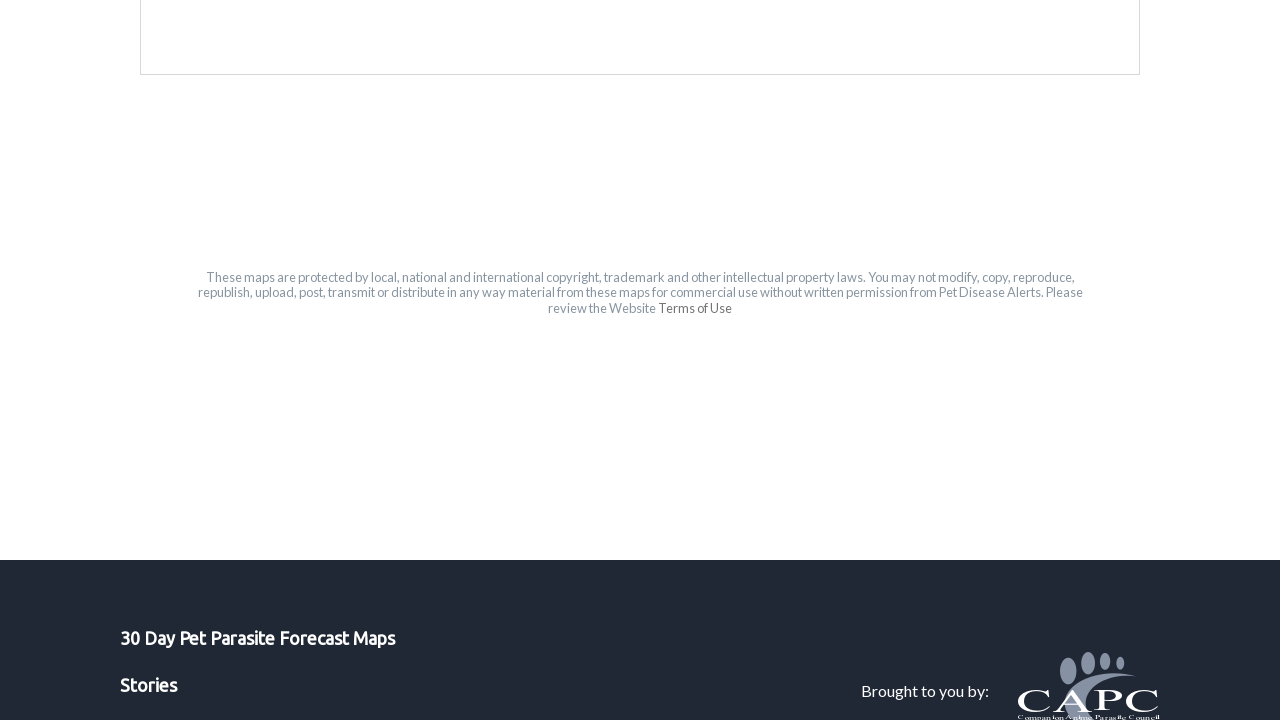

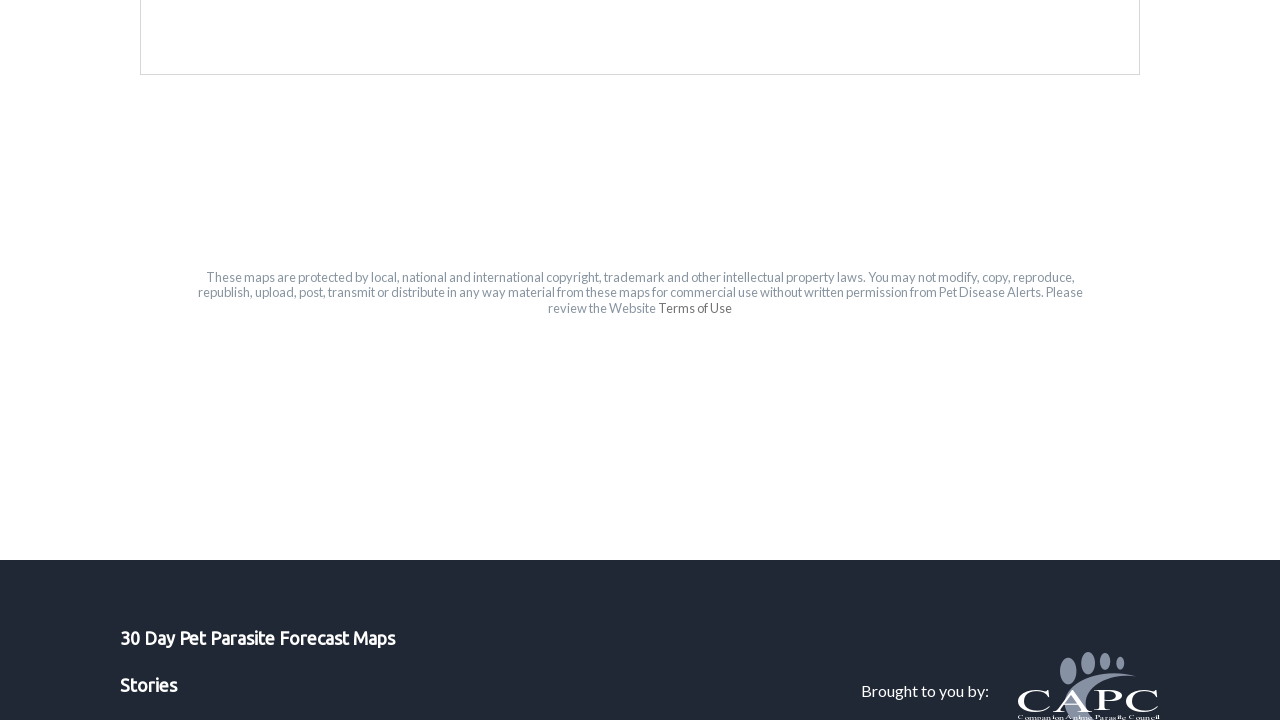